Adds a new page by filling in the title field

Starting URL: https://groceryapp.uniqassosiates.com/admin/pages/add

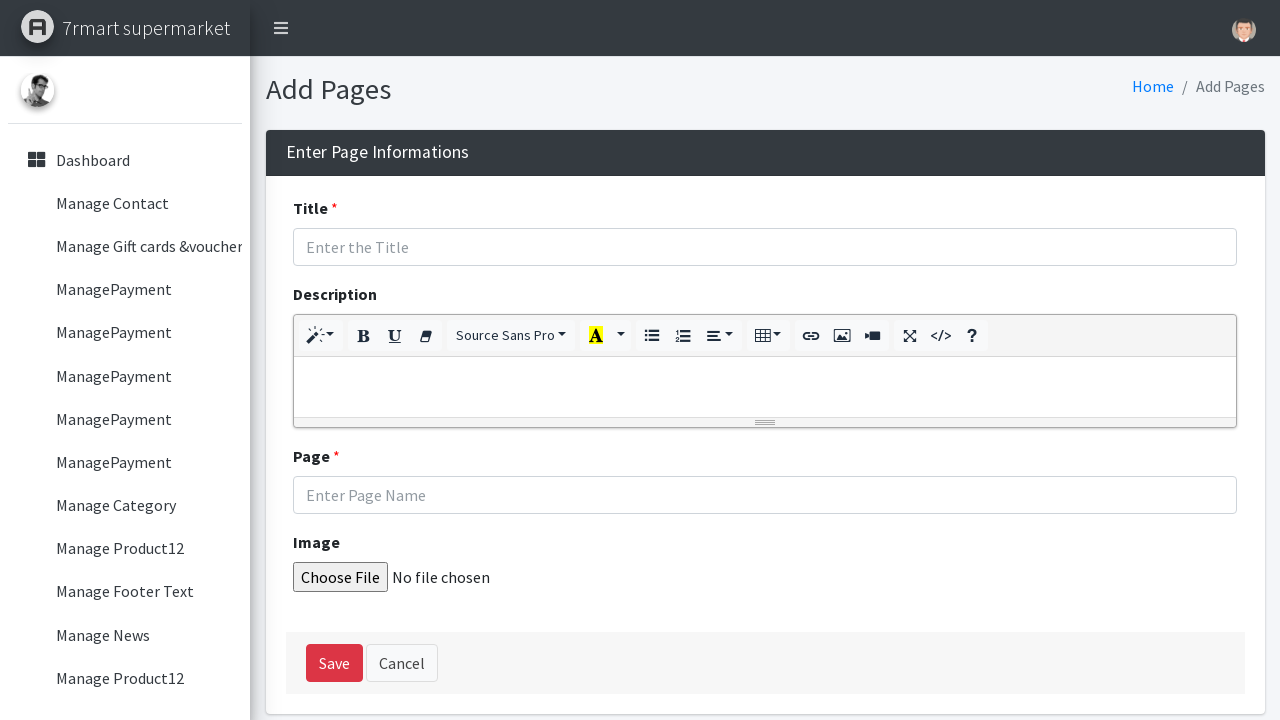

Filled in the title field with 'Selenium Testing' on input#title
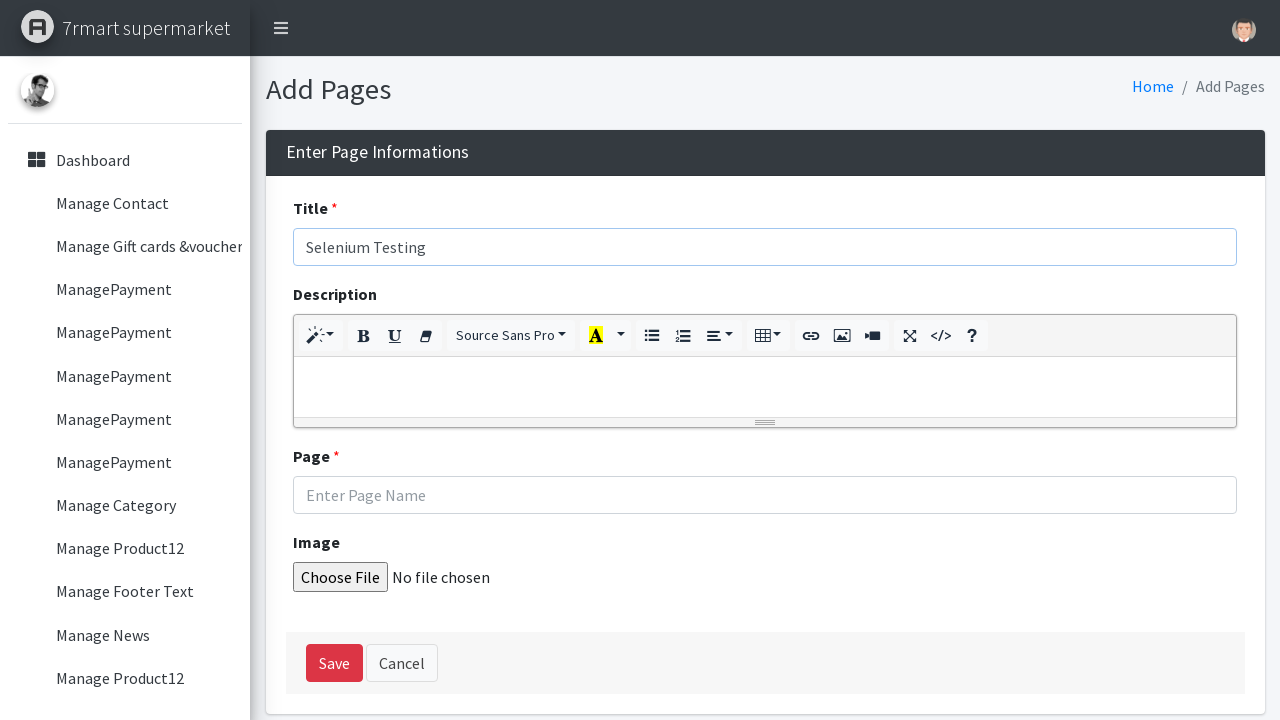

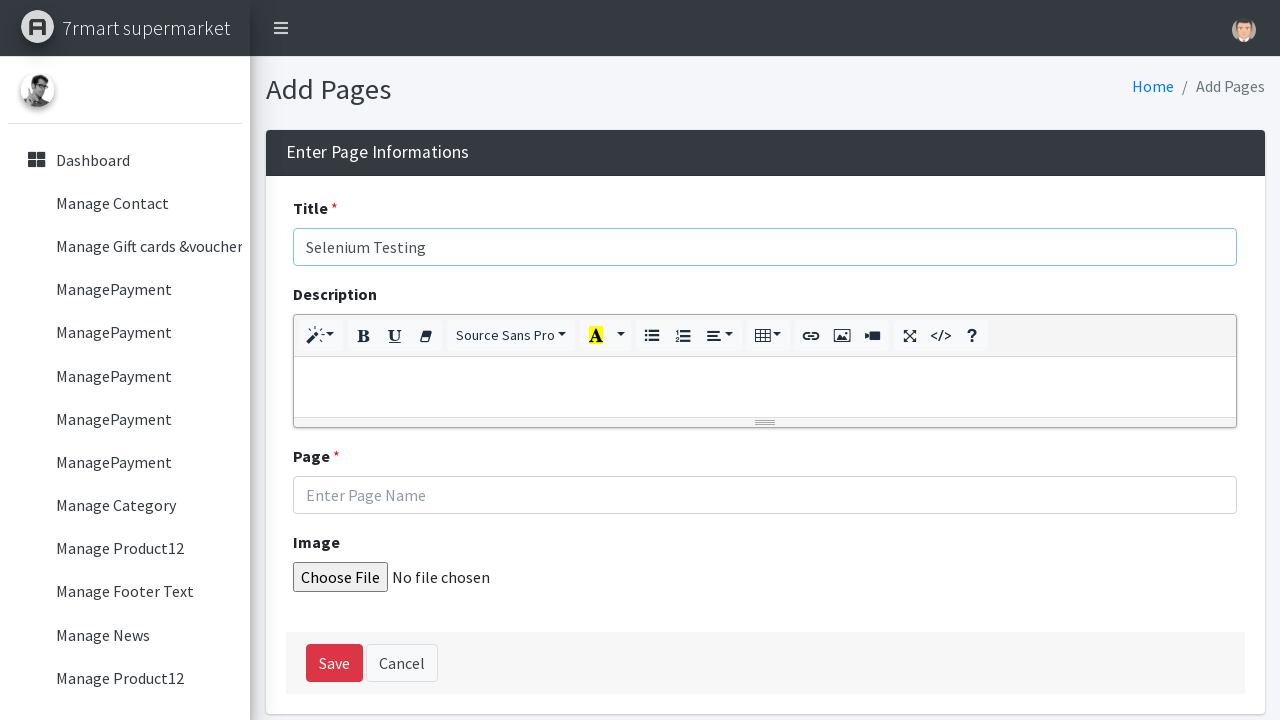